Tests dropdown selection functionality without using the Select class by iterating through options and clicking the desired value

Starting URL: https://www.orangehrm.com/orangehrm-30-day-trial/

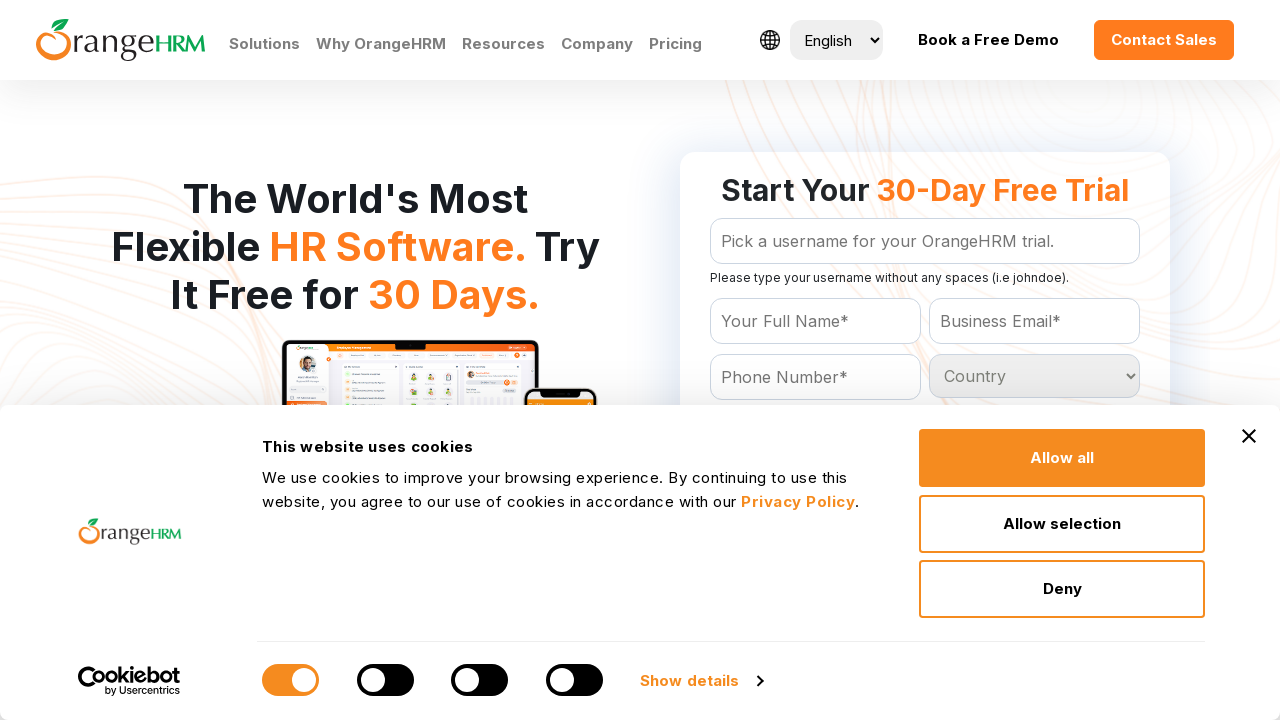

Retrieved all options from Industry dropdown
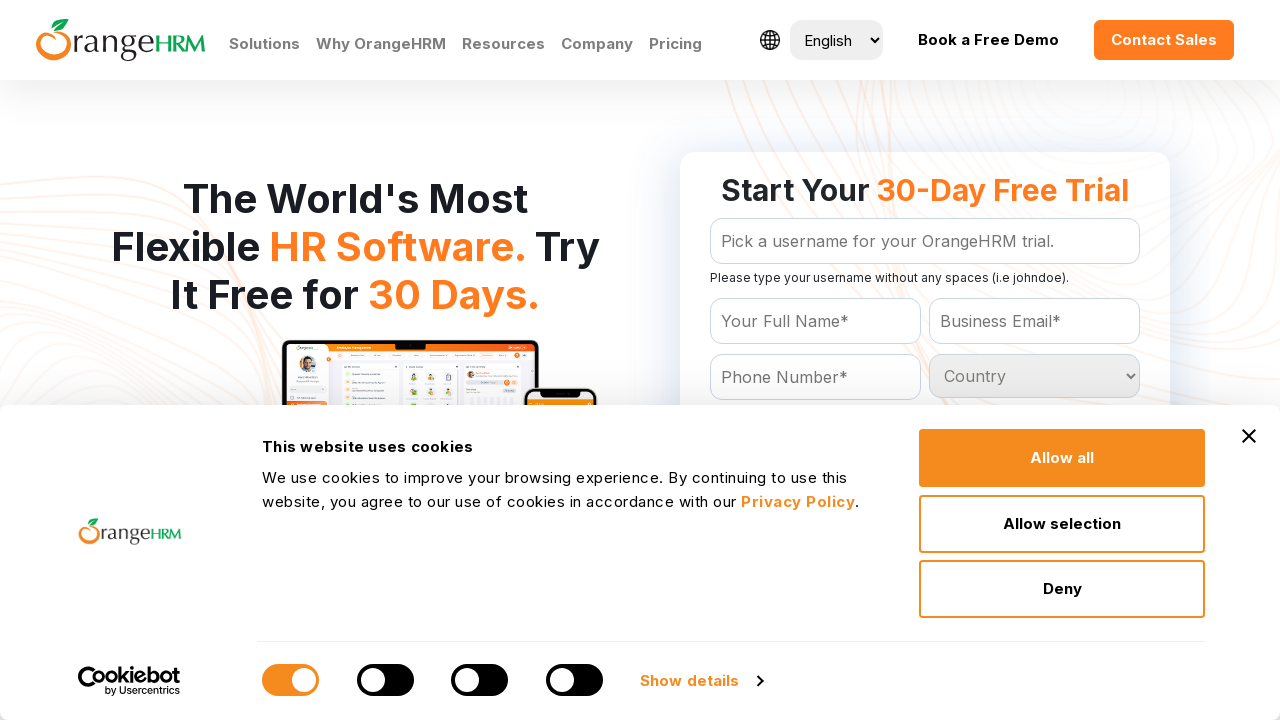

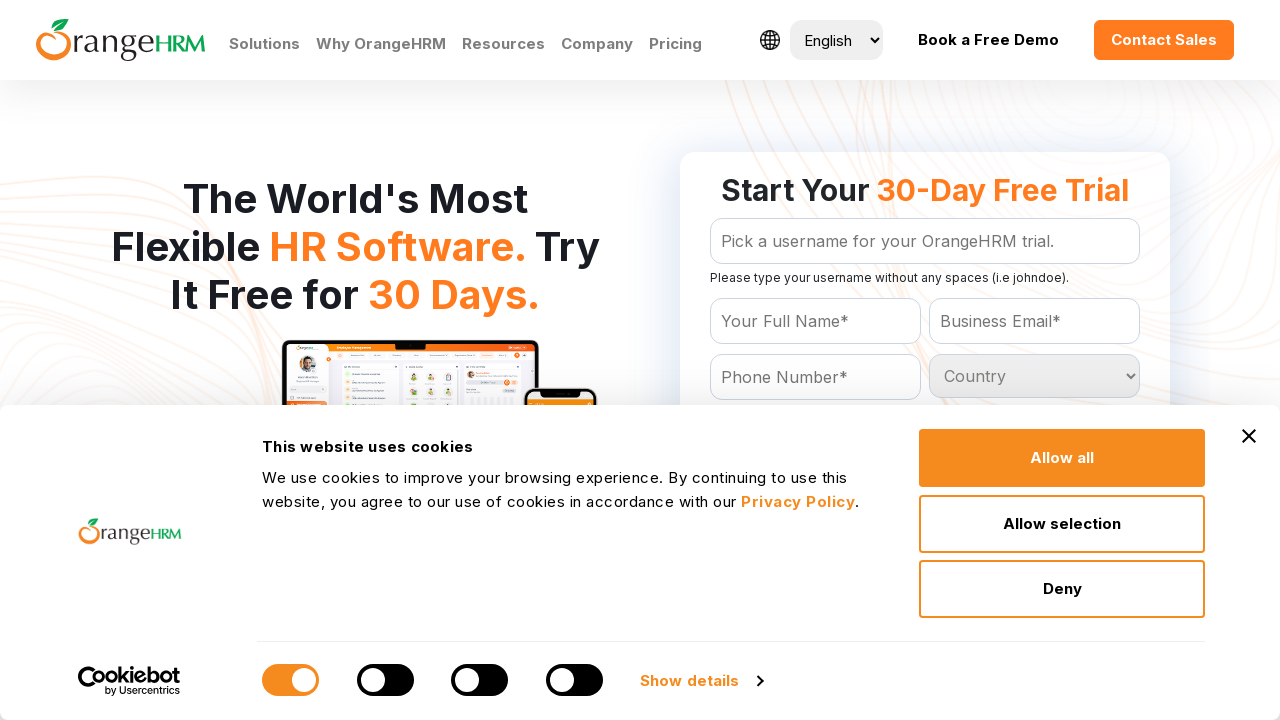